Tests the sign-up modal functionality by filling out the registration form and submitting it

Starting URL: https://www.demoblaze.com/

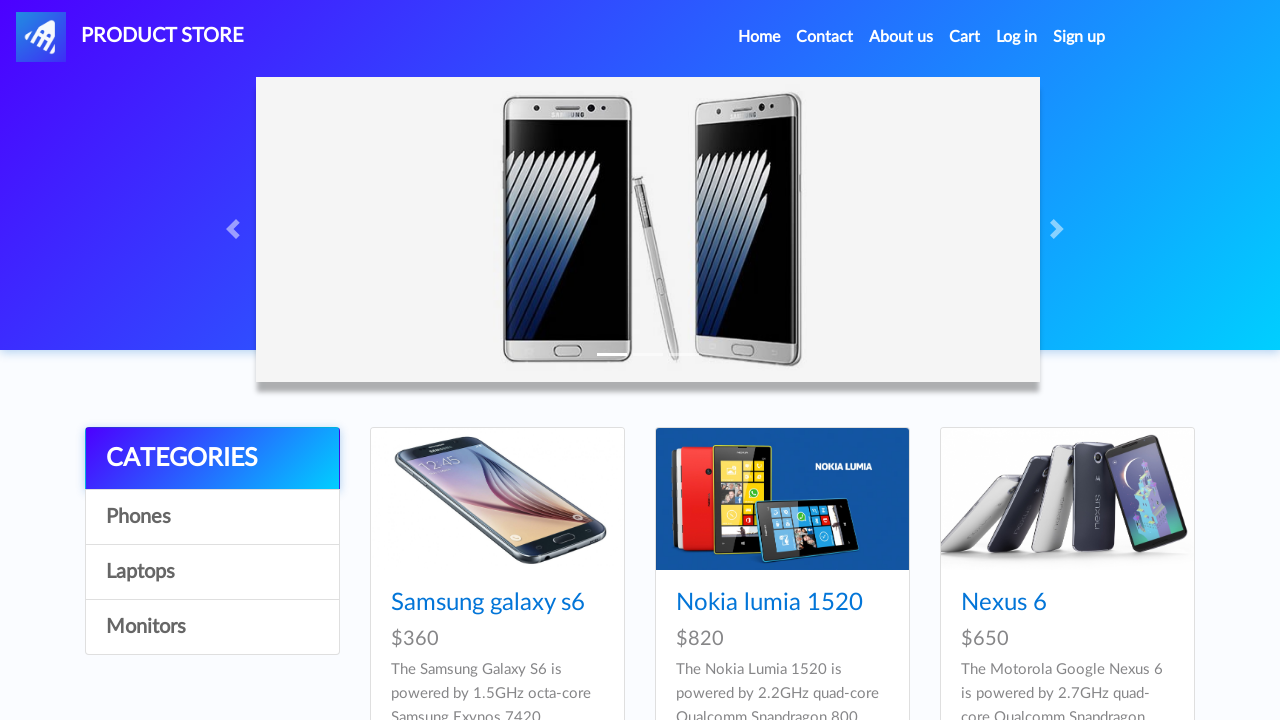

Clicked Sign up link to open registration modal at (1079, 37) on #signin2
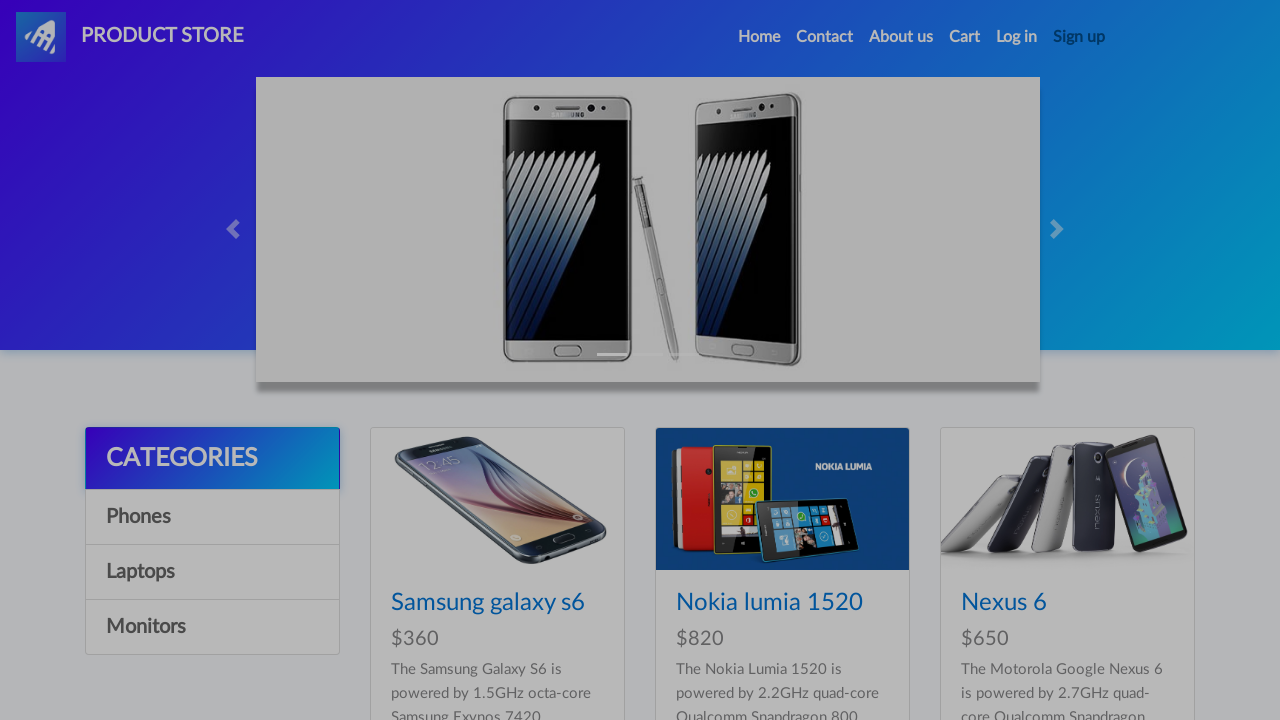

Sign-up modal appeared and is visible
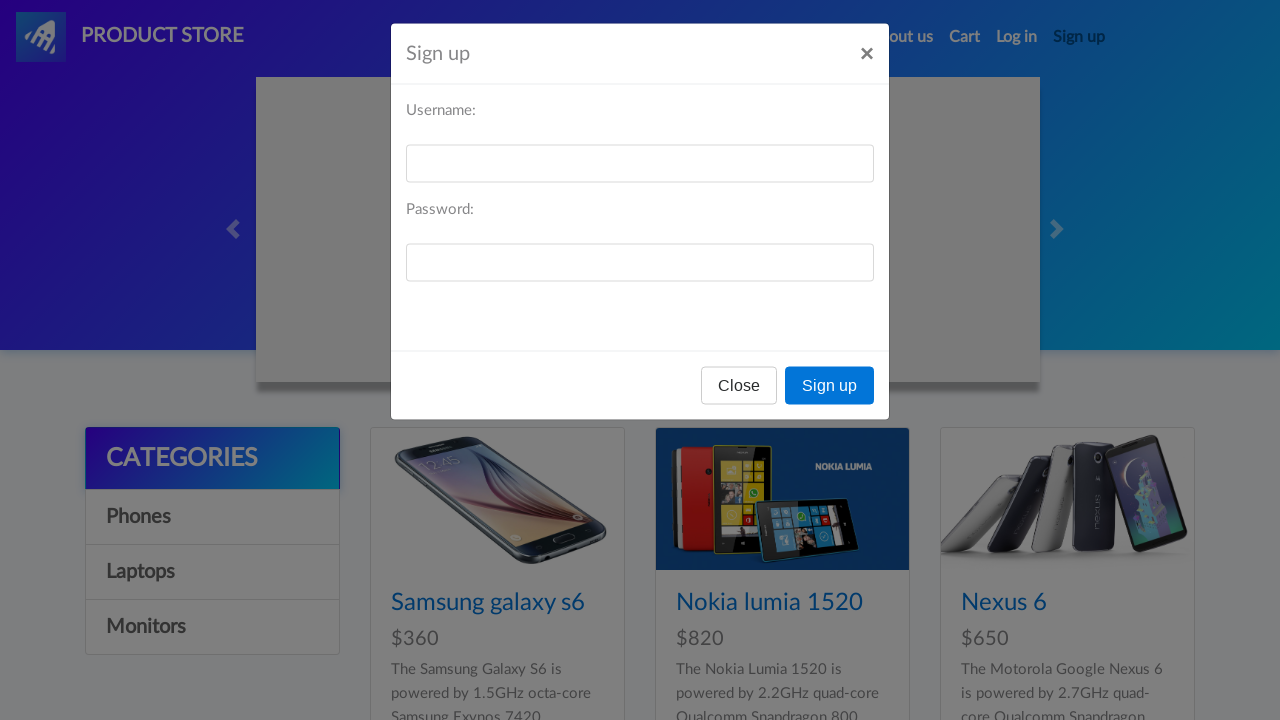

Filled username field with 'testuser847' on #signInModal .modal-dialog >> #sign-username
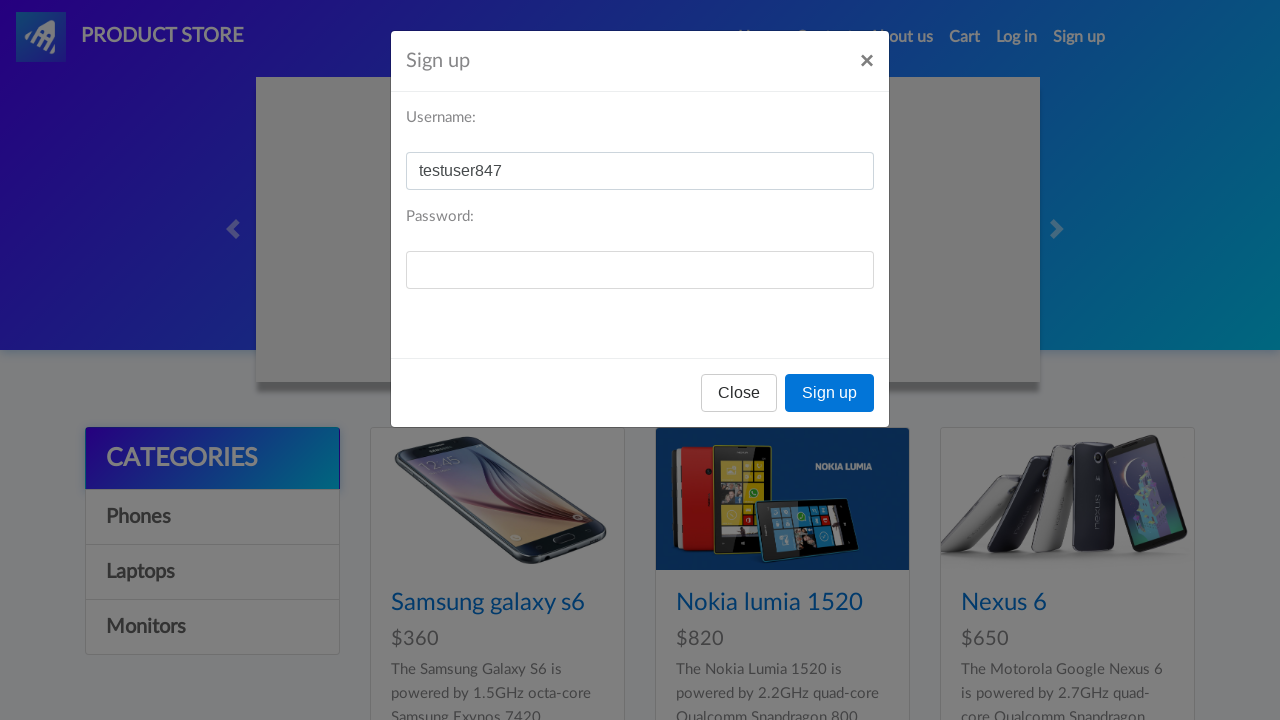

Filled password field with 'testpass123' on #signInModal .modal-dialog >> #sign-password
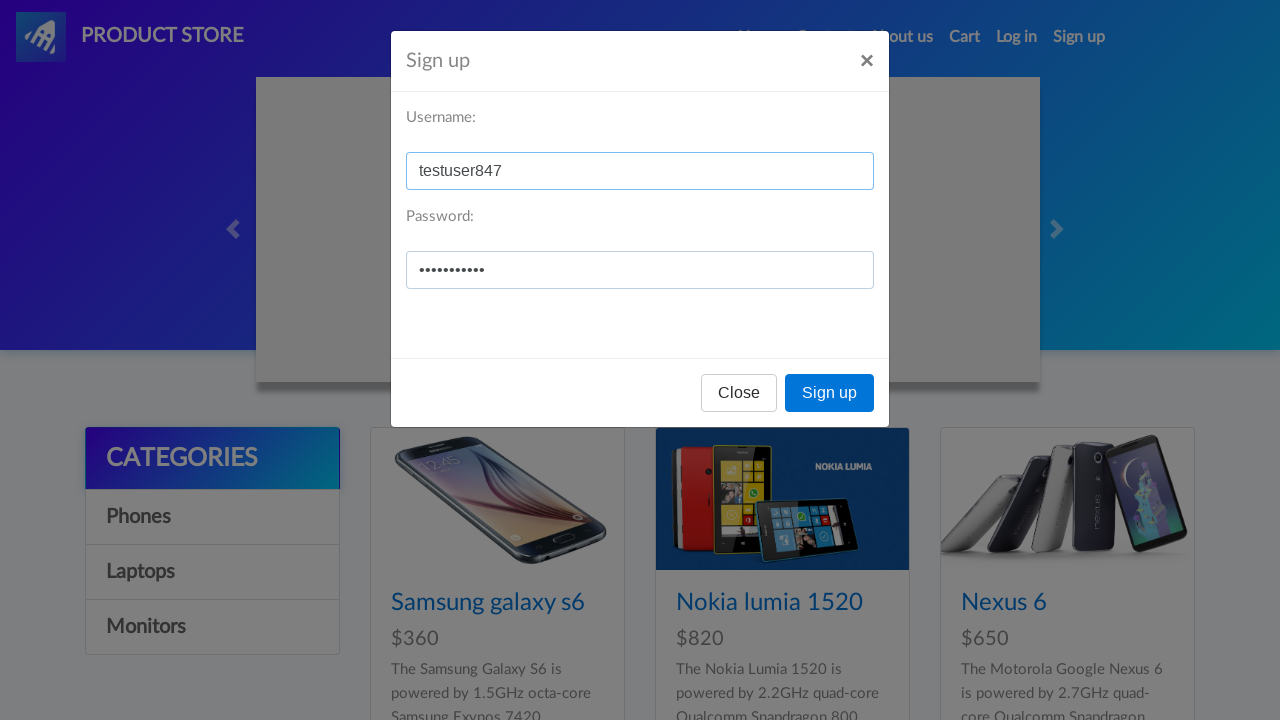

Clicked register button to submit sign-up form at (830, 393) on #signInModal .modal-dialog >> button[onclick='register()']
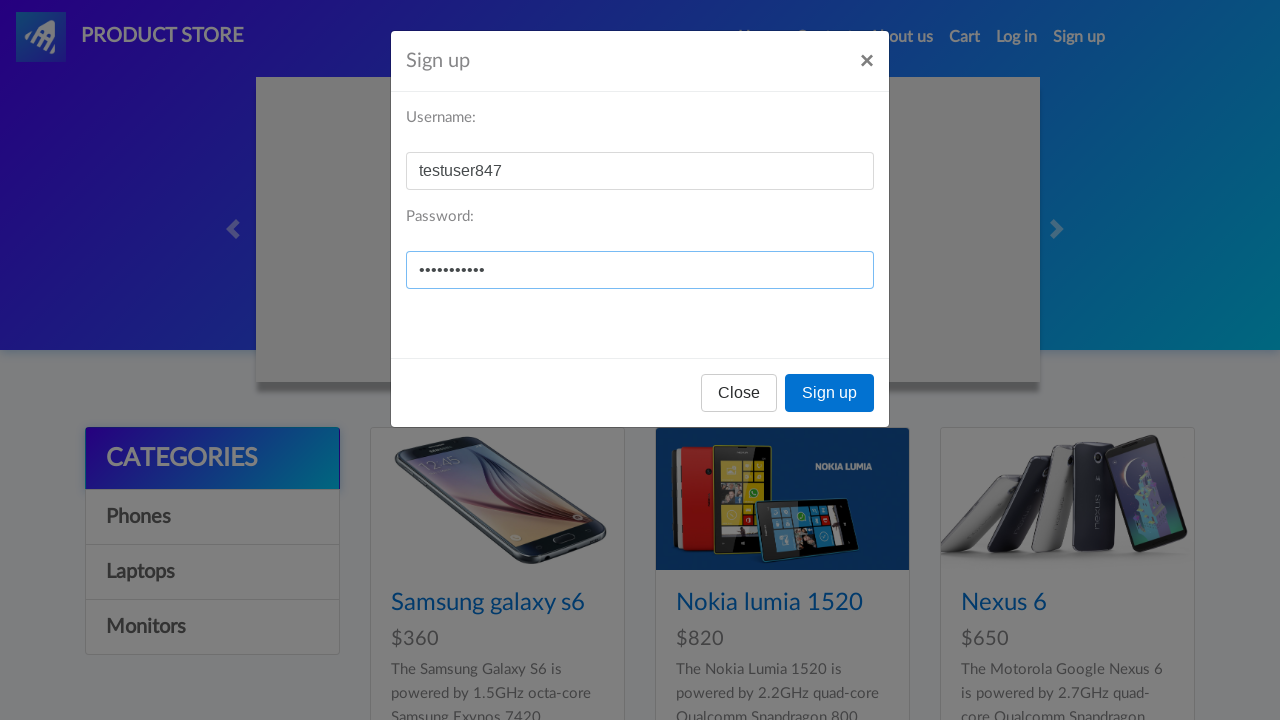

Set up dialog handler to accept alerts
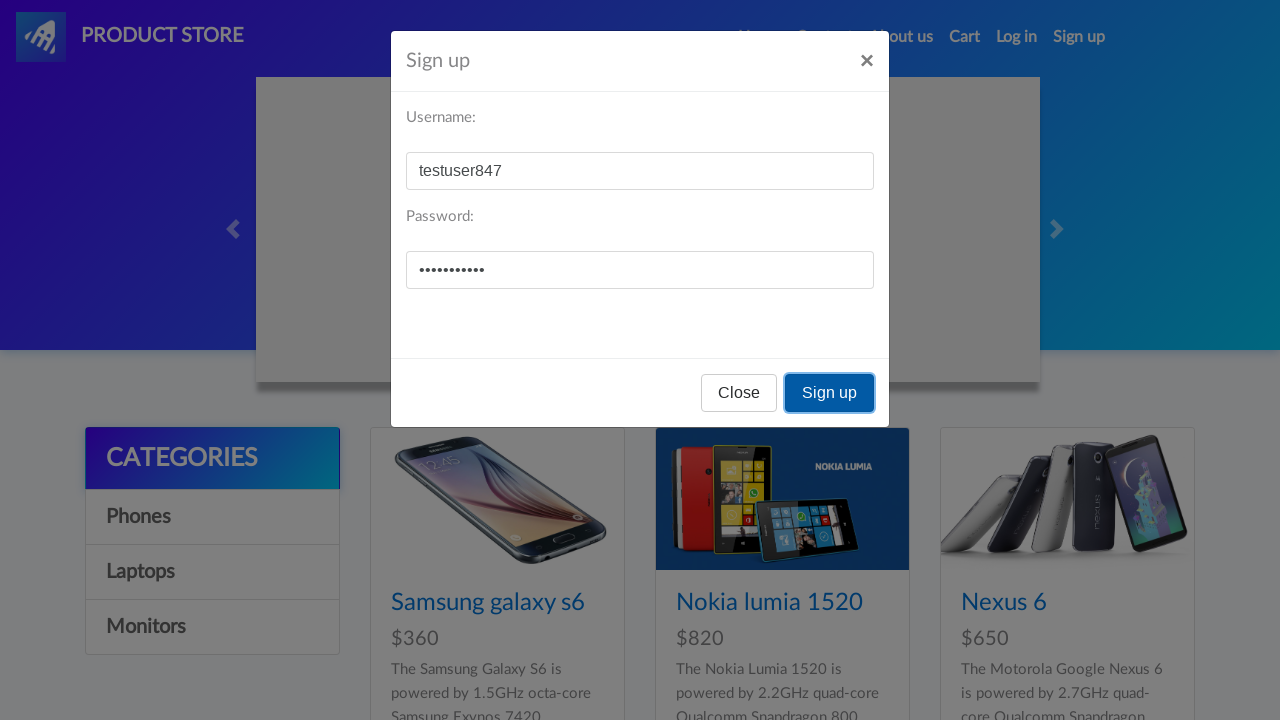

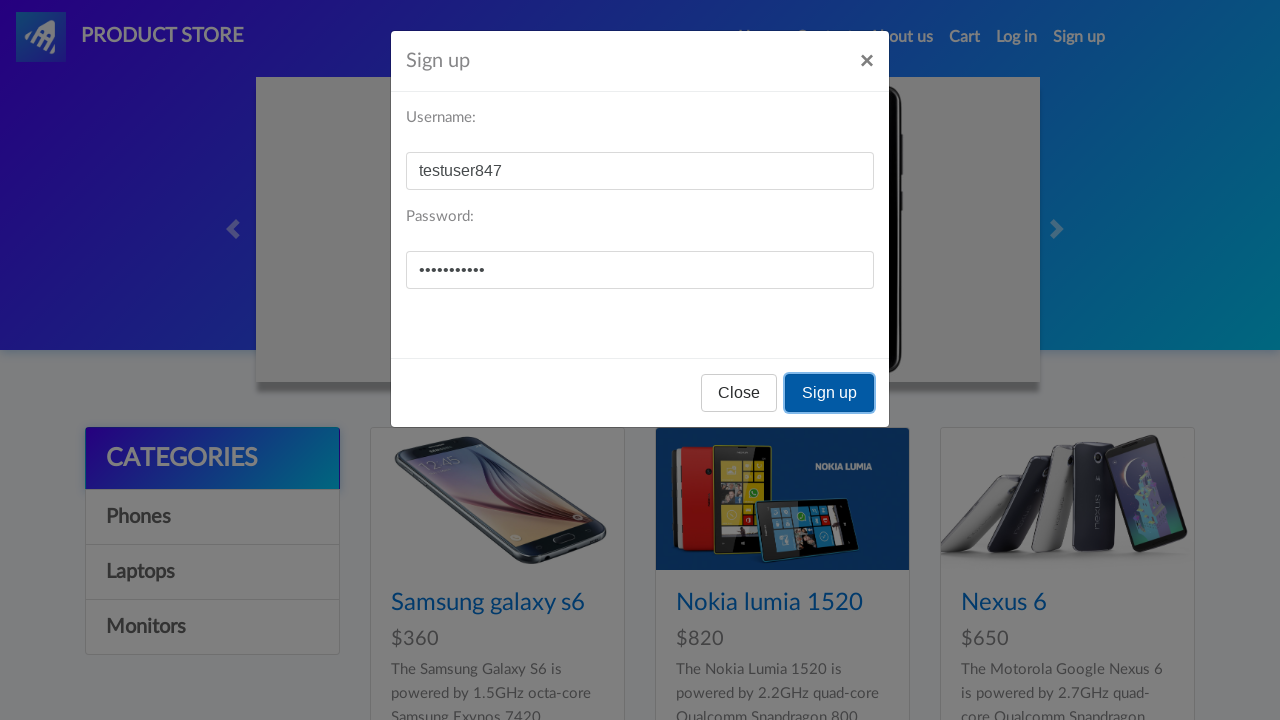